Tests adding six elements and then removing the last one by clicking on it, verifying the element count decreases

Starting URL: https://the-internet.herokuapp.com/

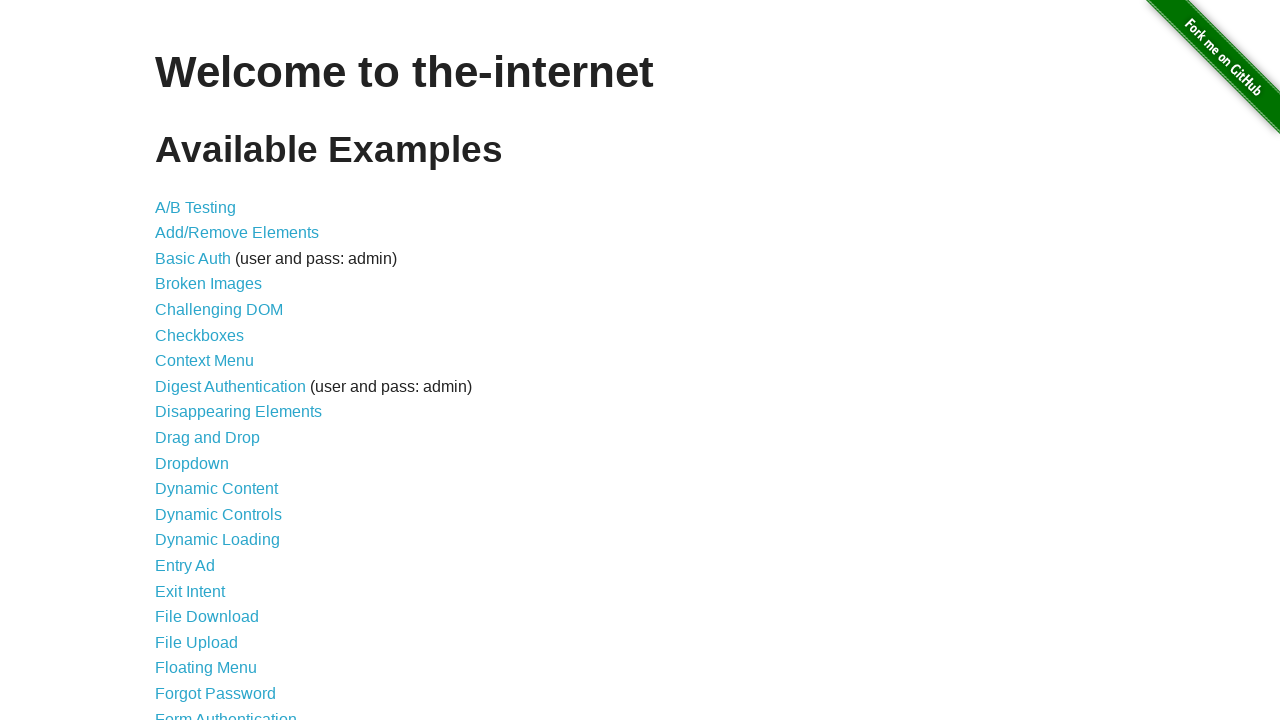

Clicked on Add/Remove Elements link at (237, 233) on text=Add/Remove Elements
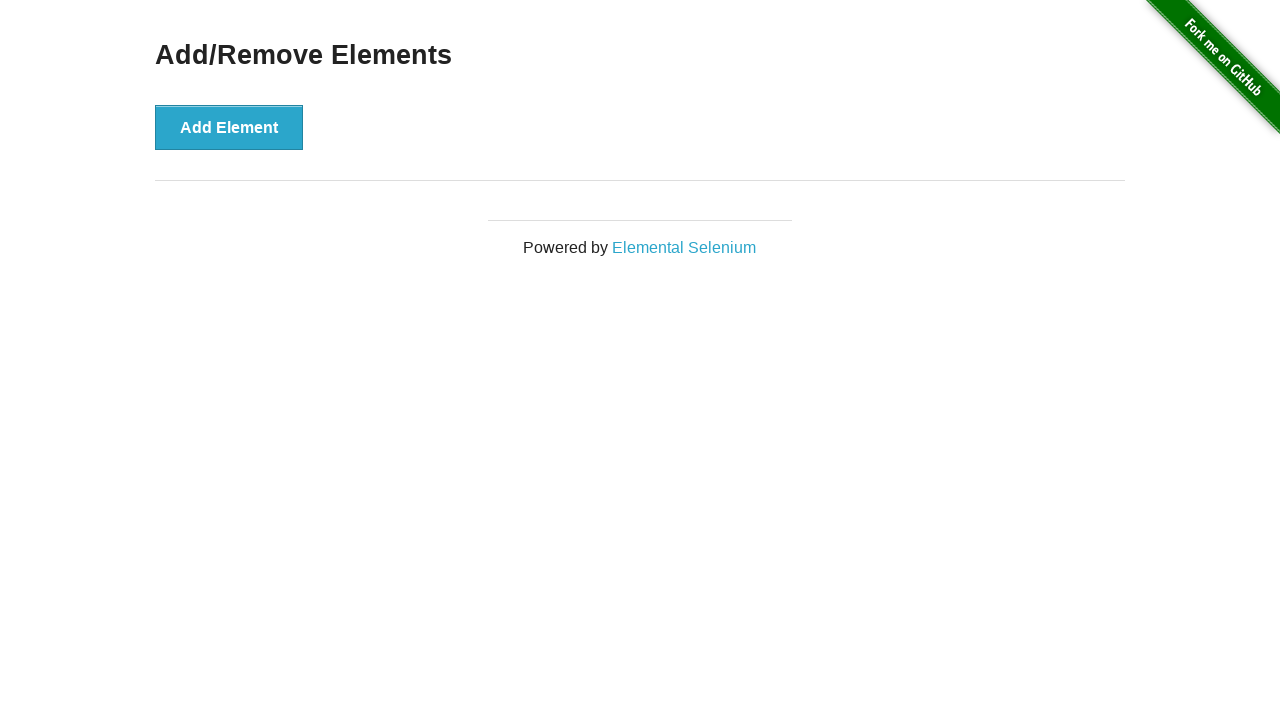

Clicked Add Element button (iteration 1 of 6) at (229, 127) on xpath=//button[text()='Add Element']
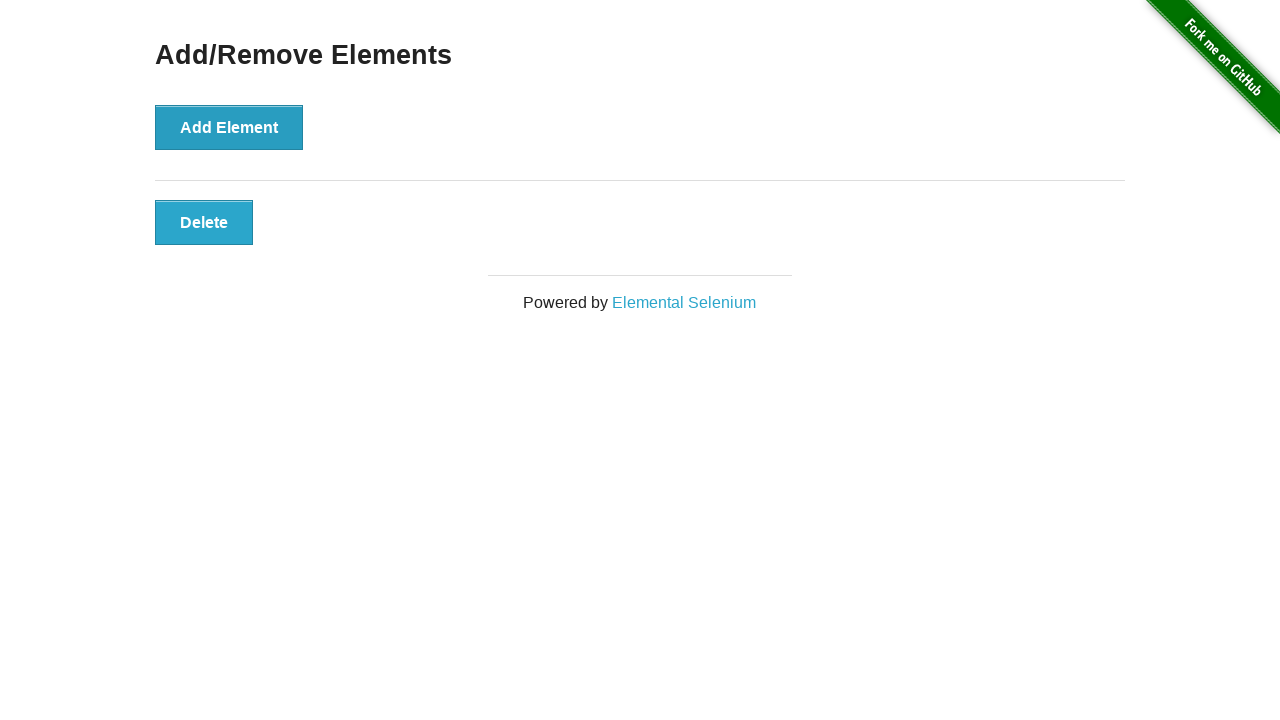

Clicked Add Element button (iteration 2 of 6) at (229, 127) on xpath=//button[text()='Add Element']
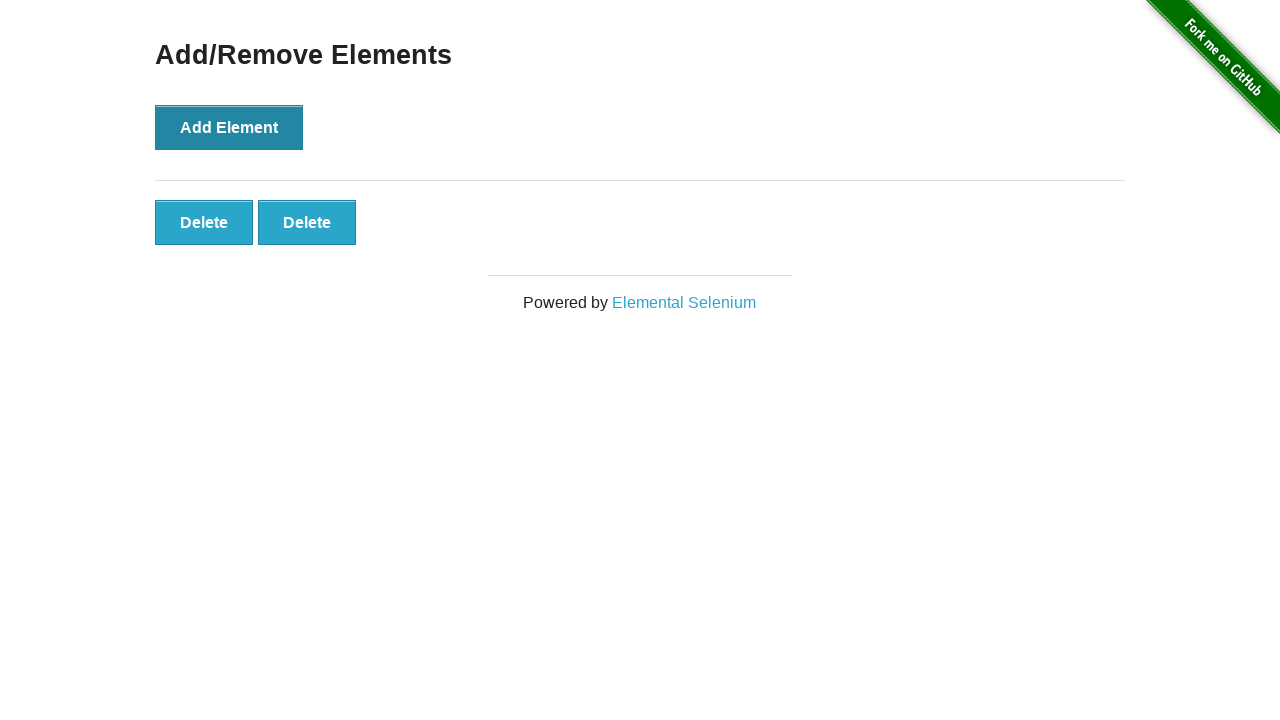

Clicked Add Element button (iteration 3 of 6) at (229, 127) on xpath=//button[text()='Add Element']
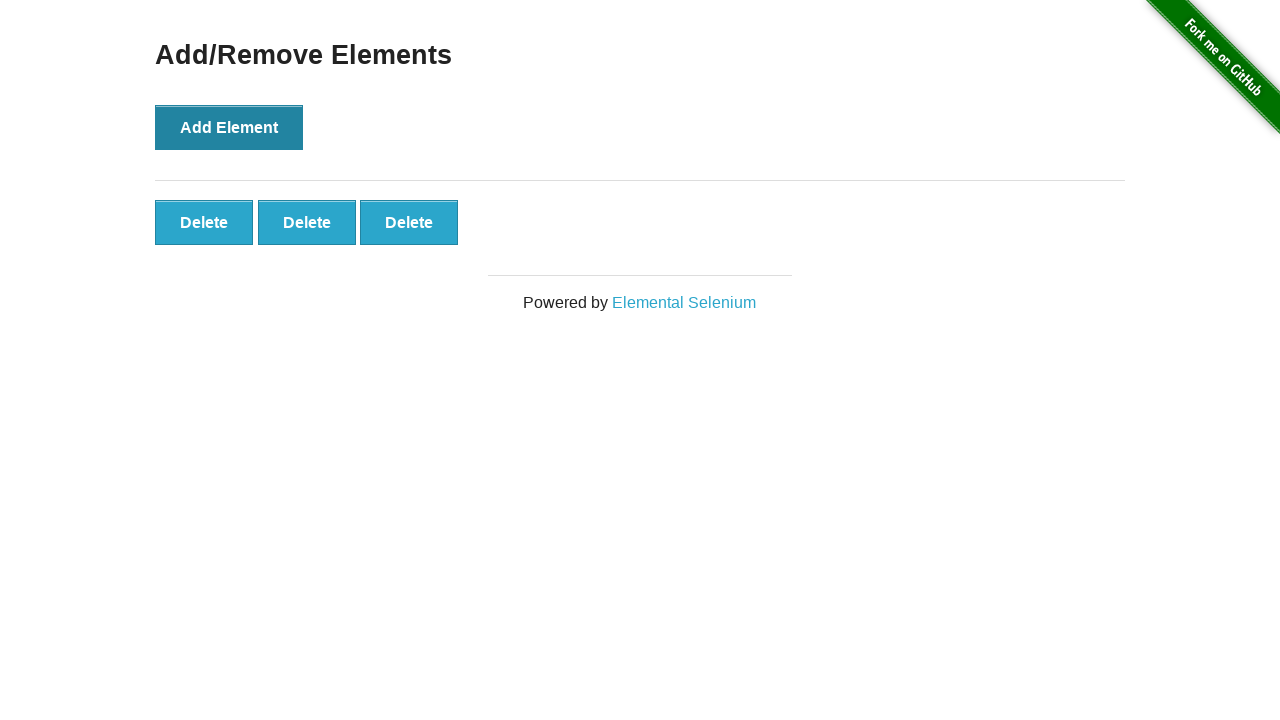

Clicked Add Element button (iteration 4 of 6) at (229, 127) on xpath=//button[text()='Add Element']
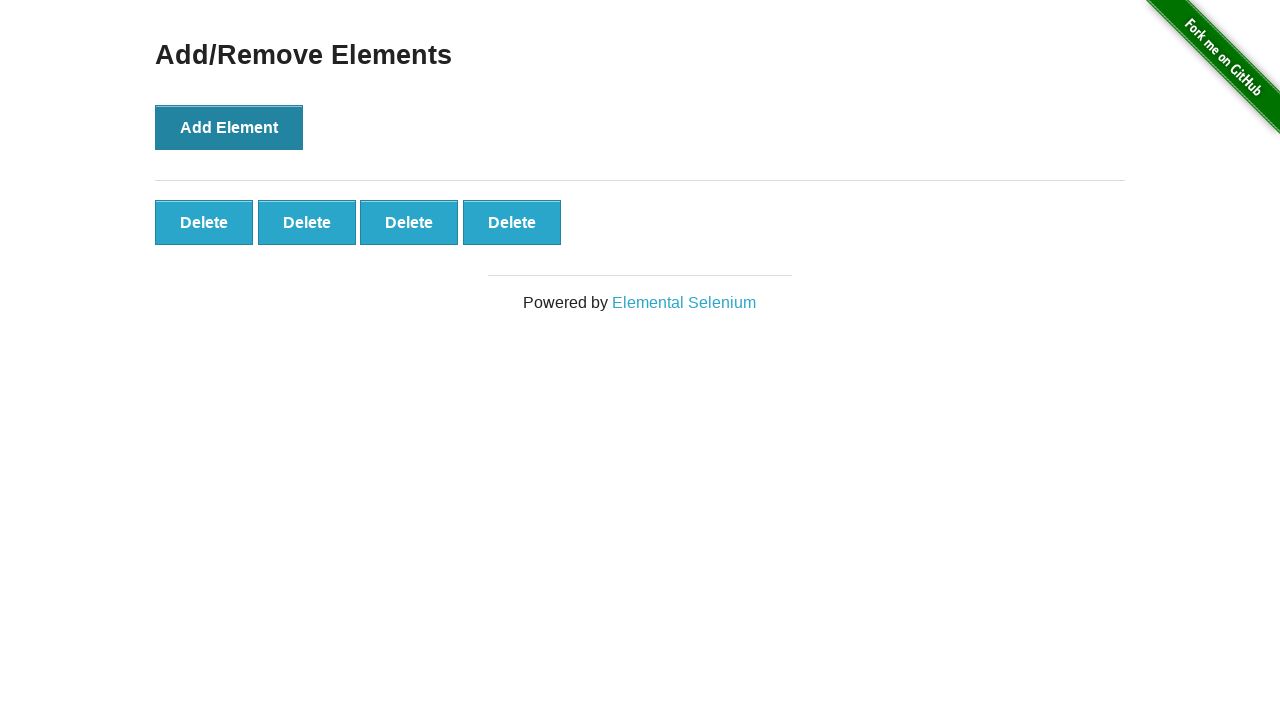

Clicked Add Element button (iteration 5 of 6) at (229, 127) on xpath=//button[text()='Add Element']
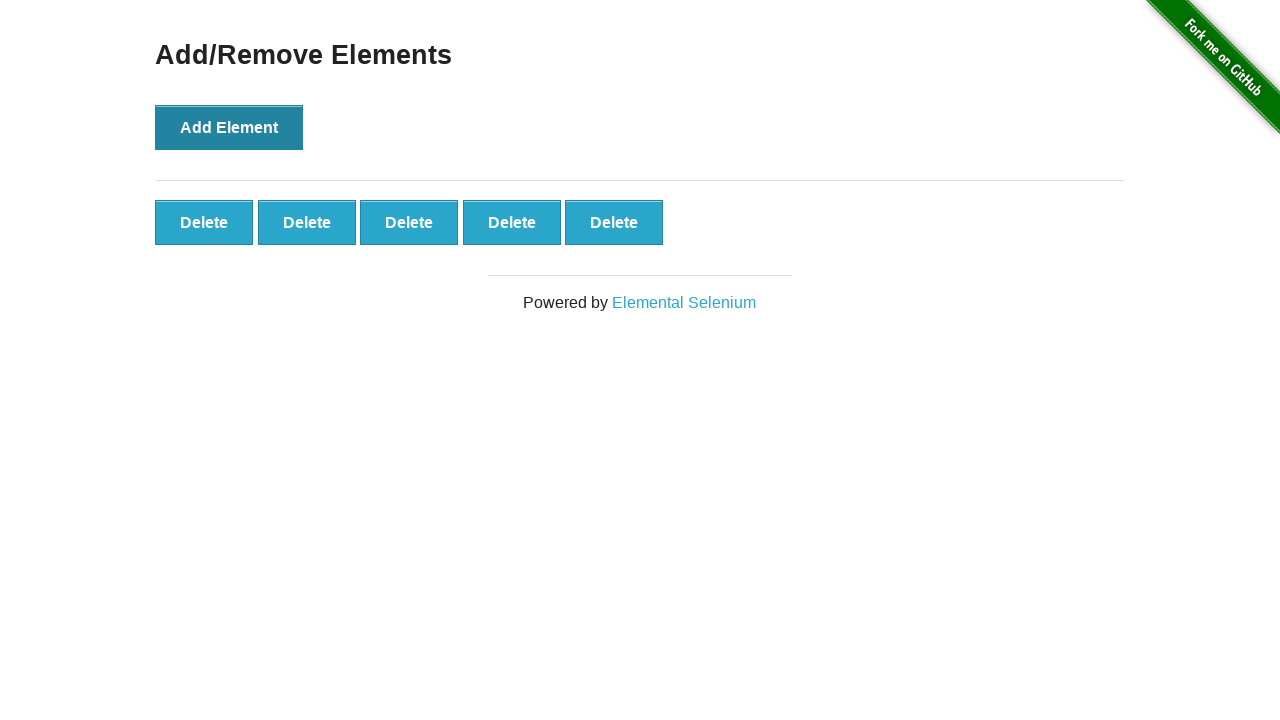

Clicked Add Element button (iteration 6 of 6) at (229, 127) on xpath=//button[text()='Add Element']
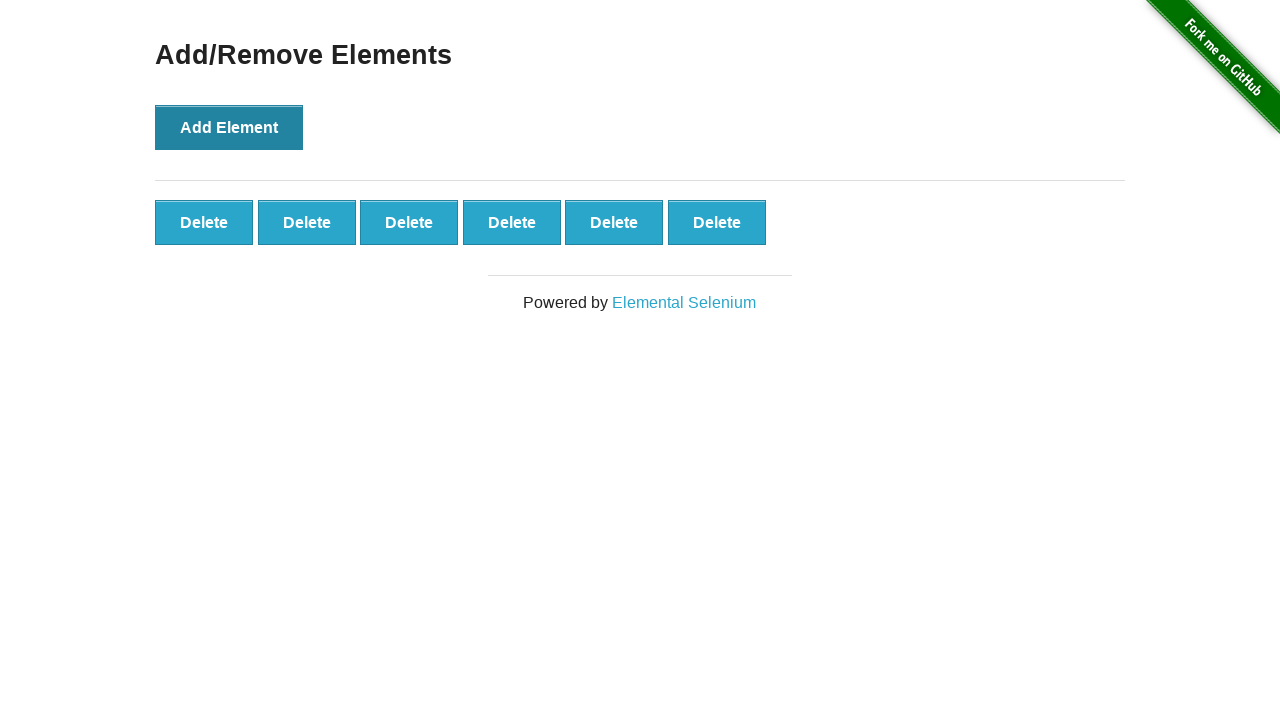

Added elements loaded on page
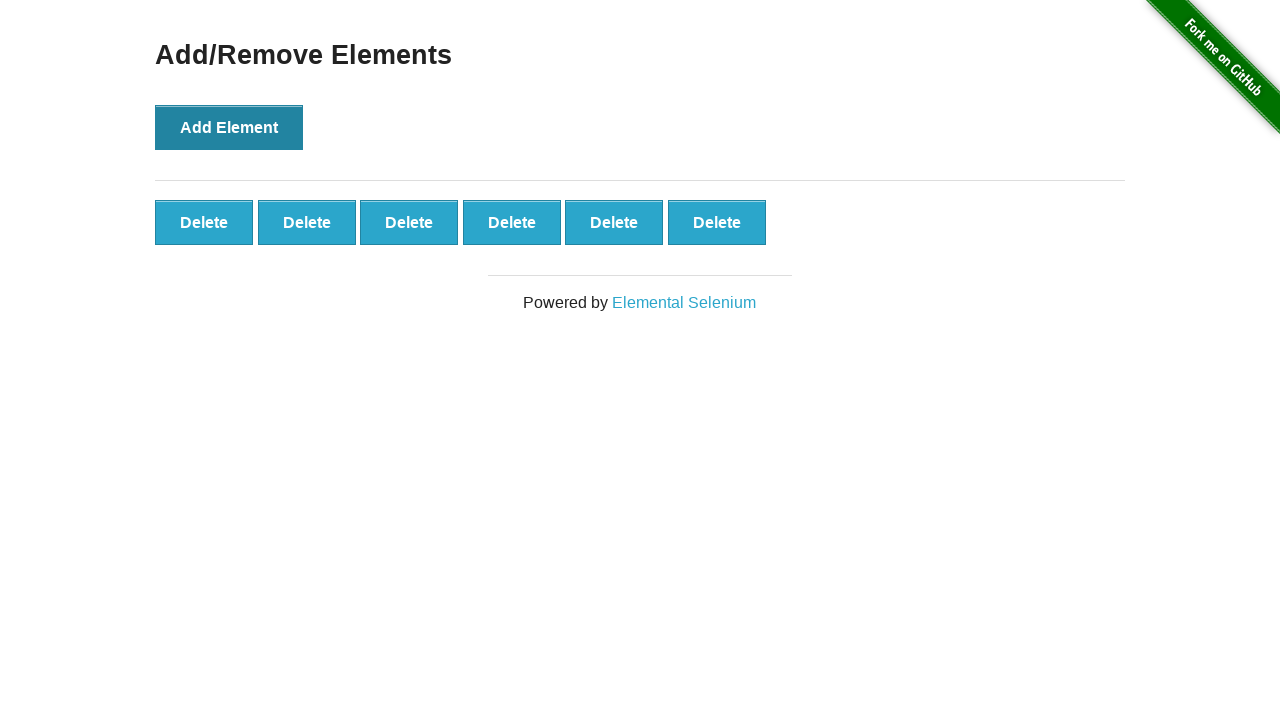

Clicked the last added element to remove it at (717, 222) on xpath=//div[@id='content']//button[@class='added-manually'] >> nth=-1
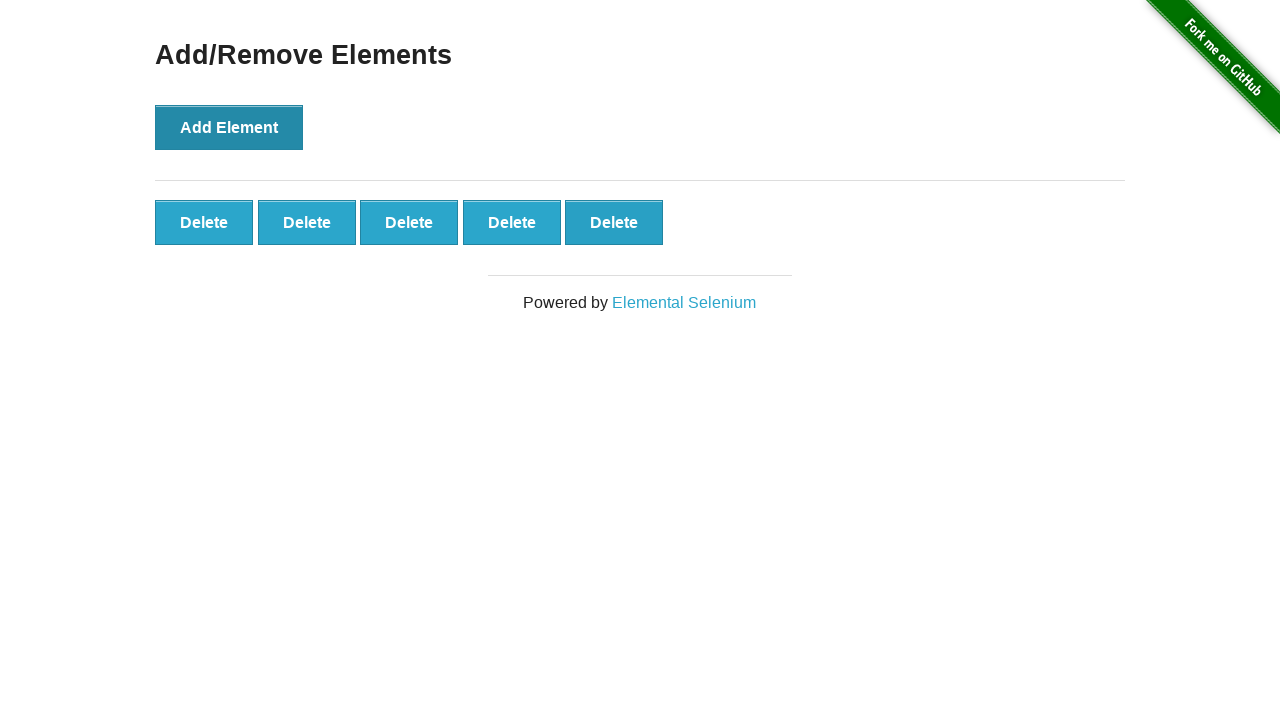

Waited for element removal to complete
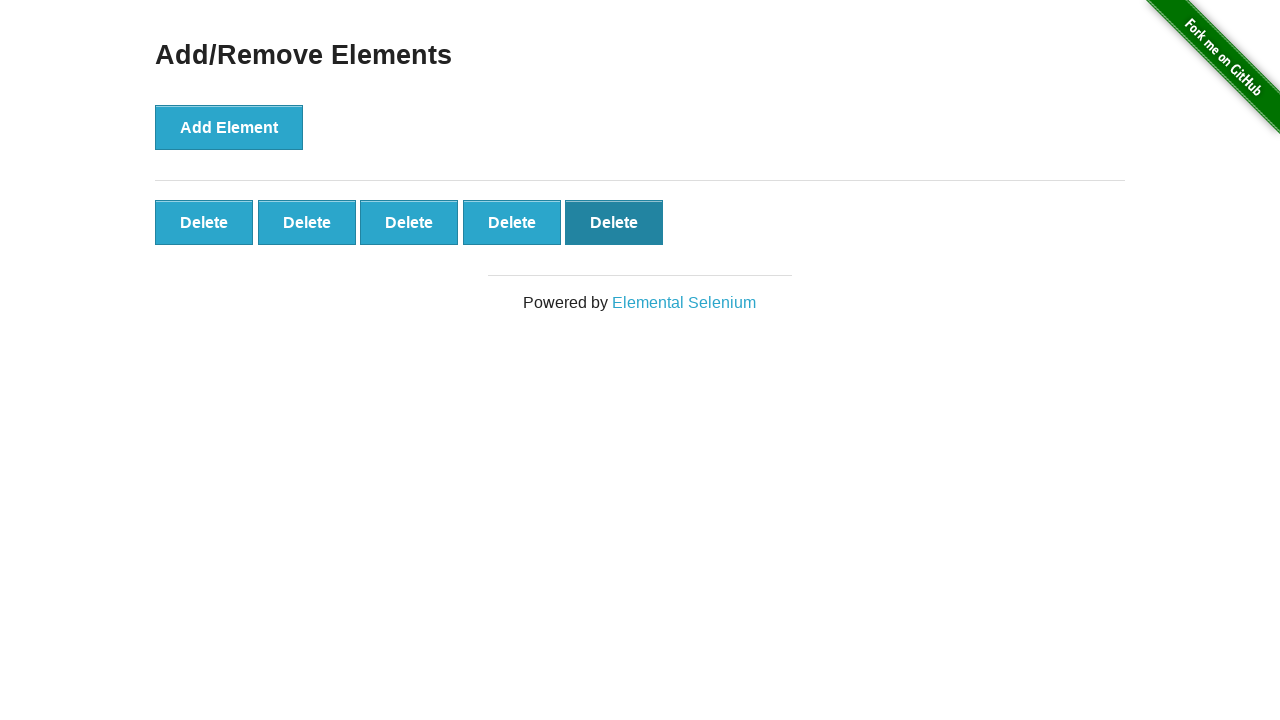

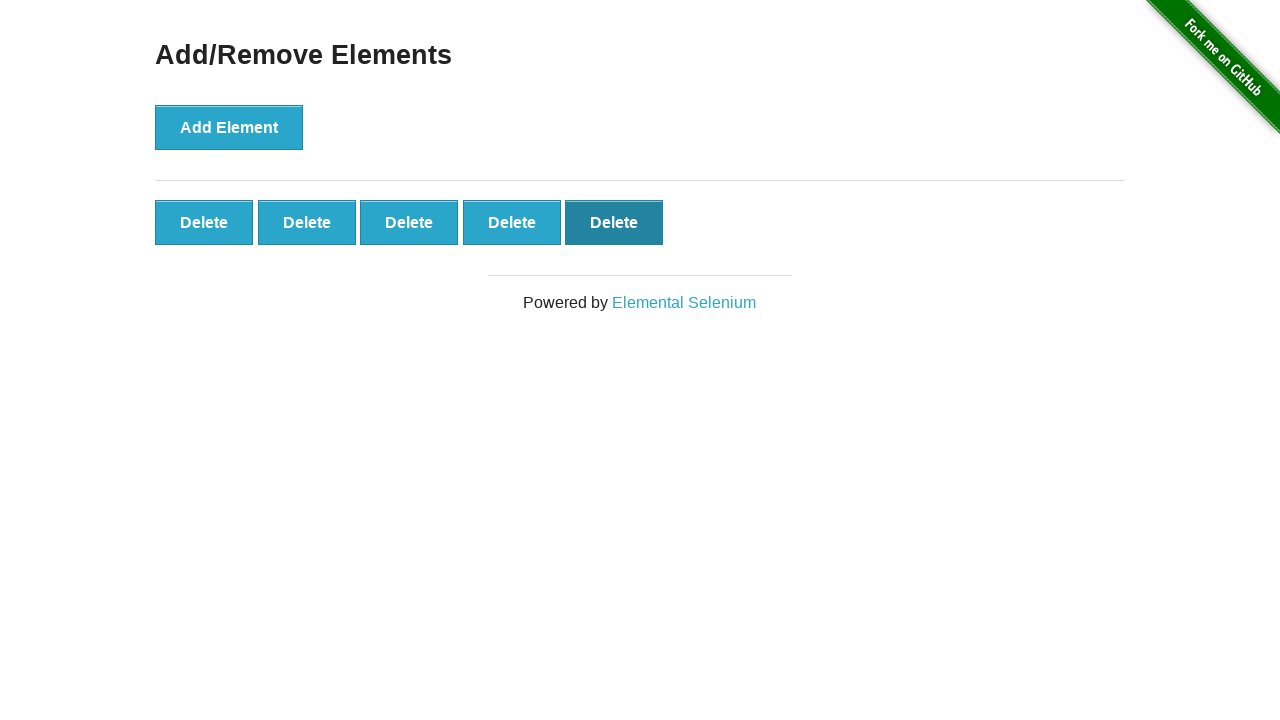